Navigates to web table and iterates through price cells

Starting URL: https://codenboxautomationlab.com/practice

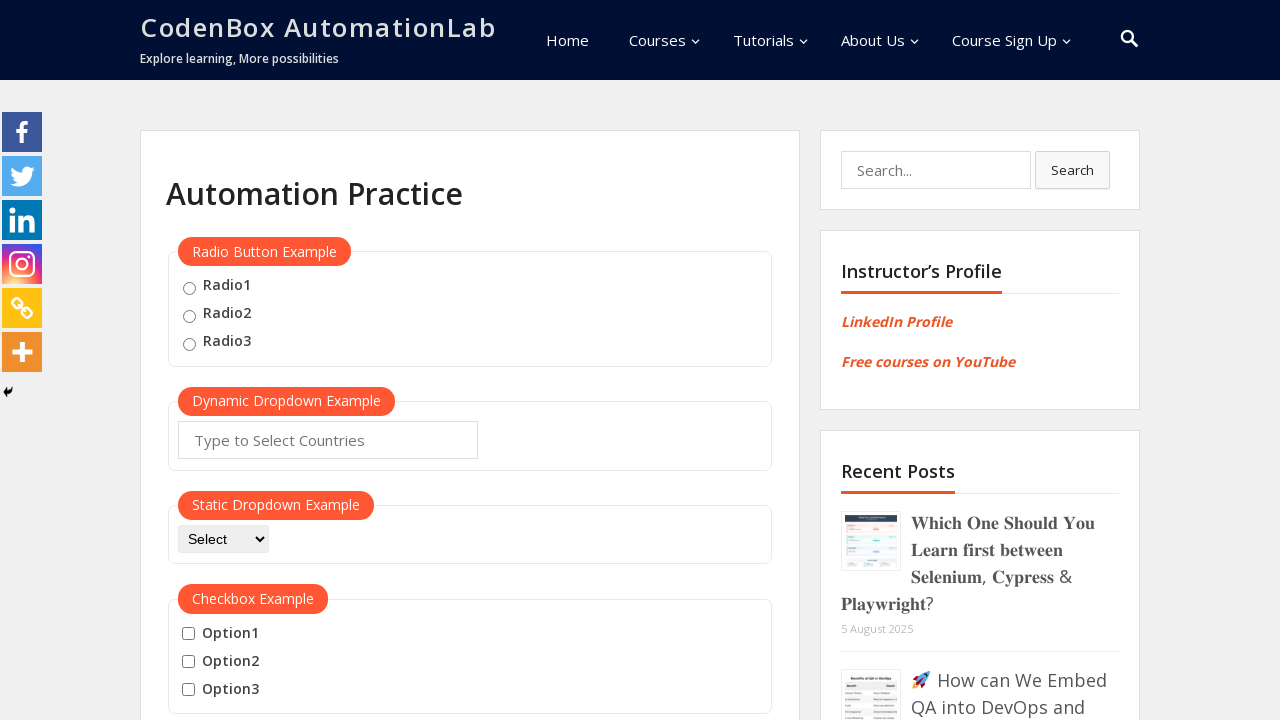

Navigated to CodeBox Automation Lab practice page
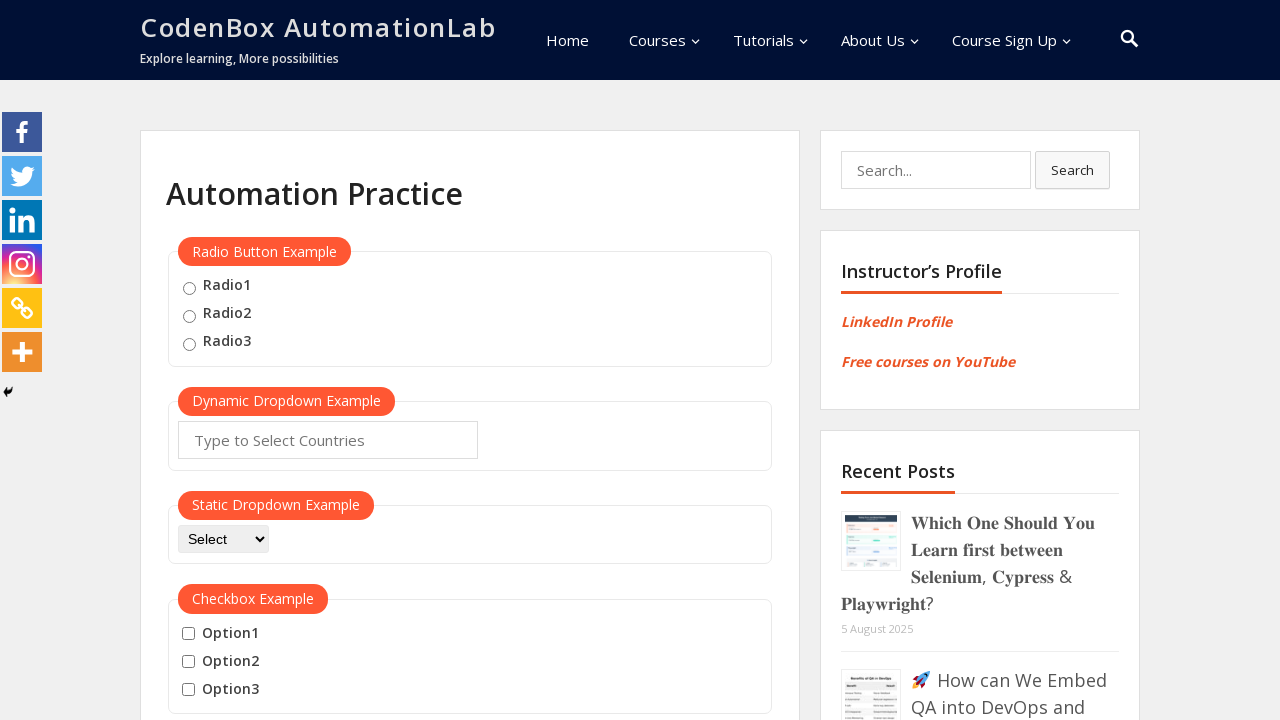

Located web table with id 'product'
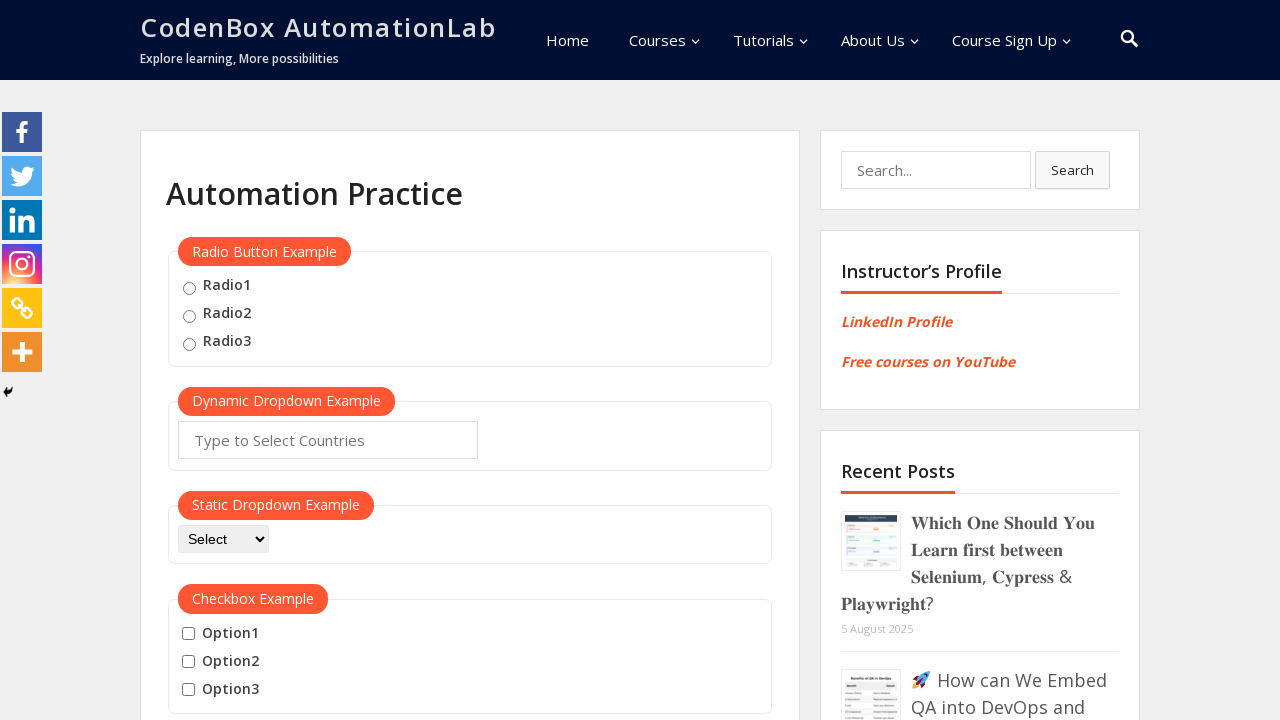

Located all table cells (td elements)
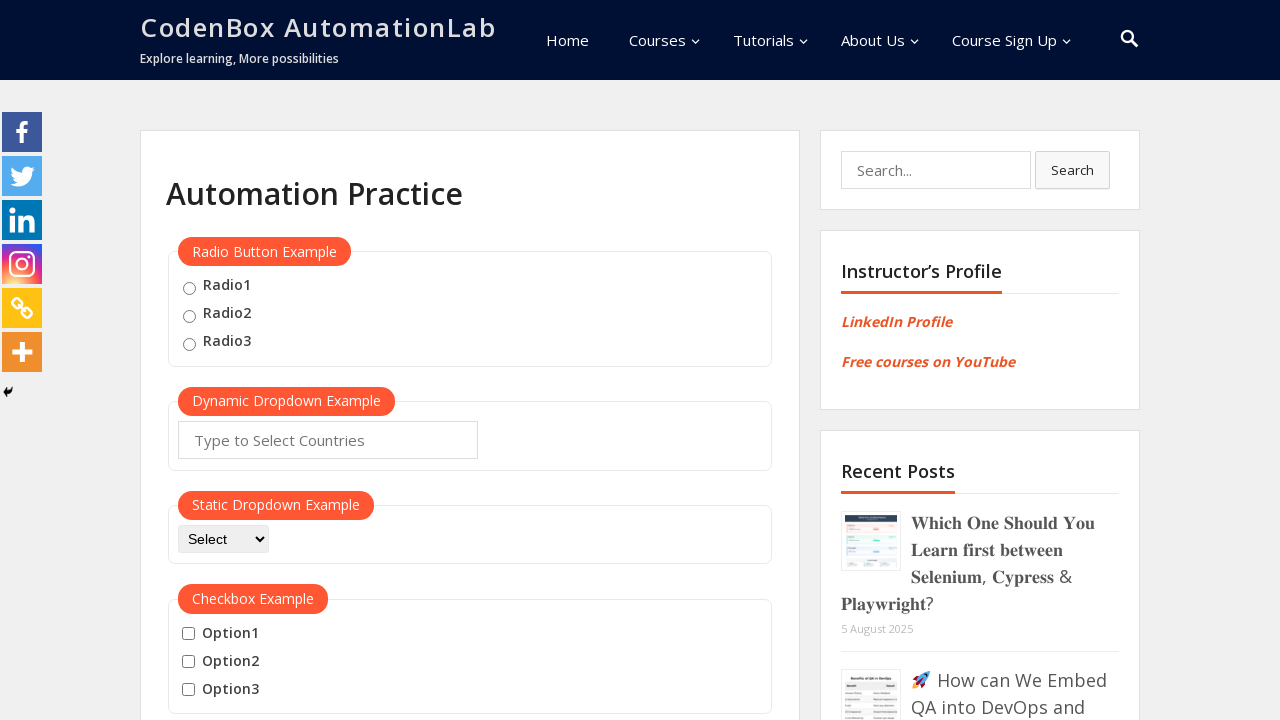

Counted 33 total table cells
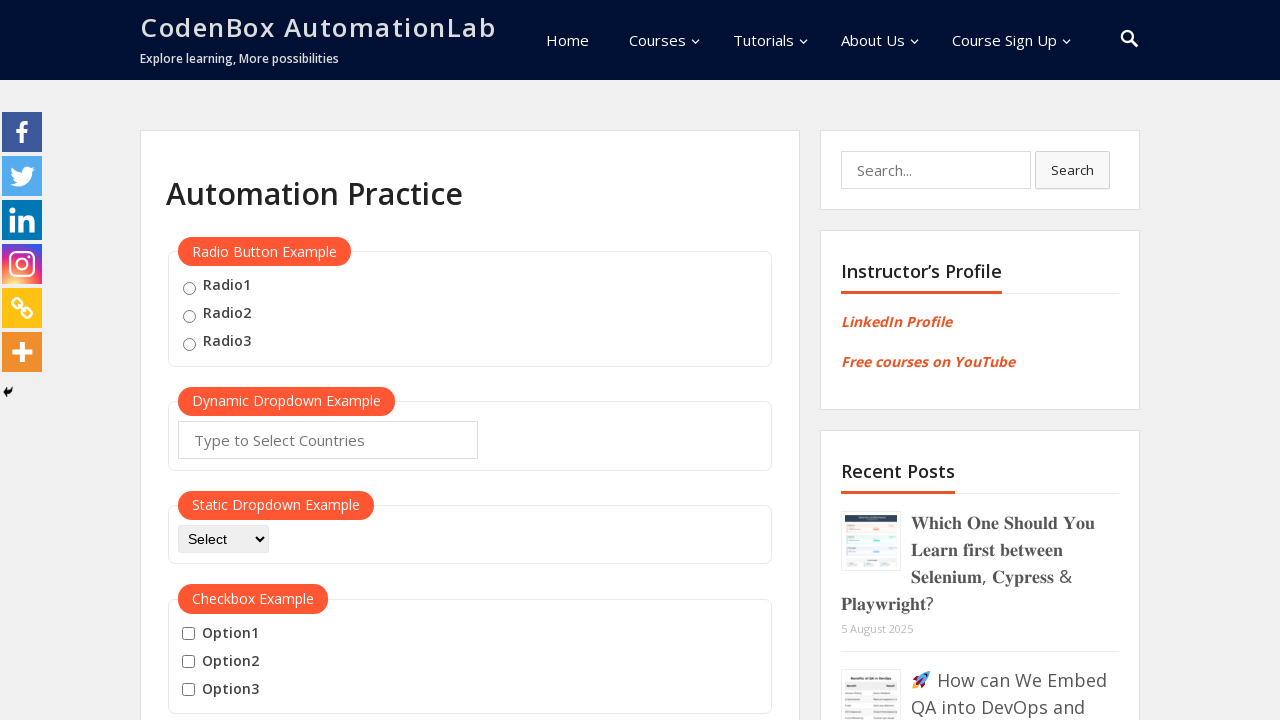

Extracted price text from cell index 2: 10
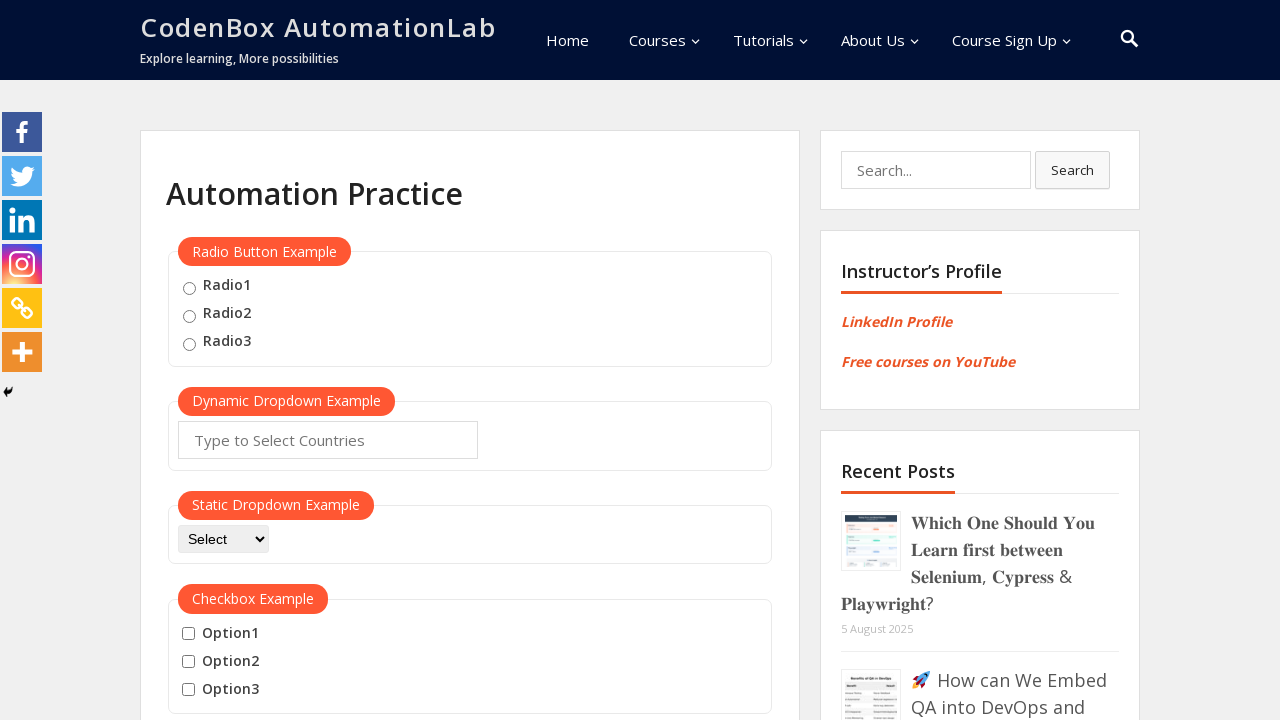

Extracted price text from cell index 5: 10
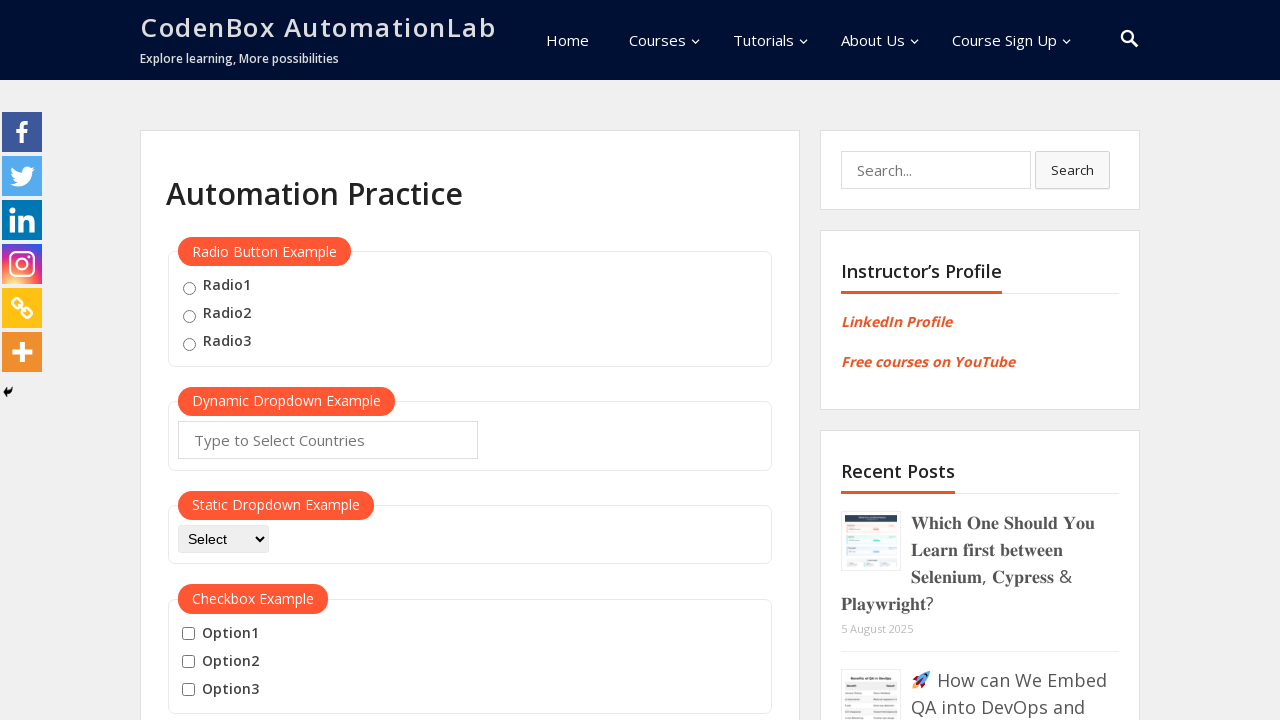

Extracted price text from cell index 8: 20
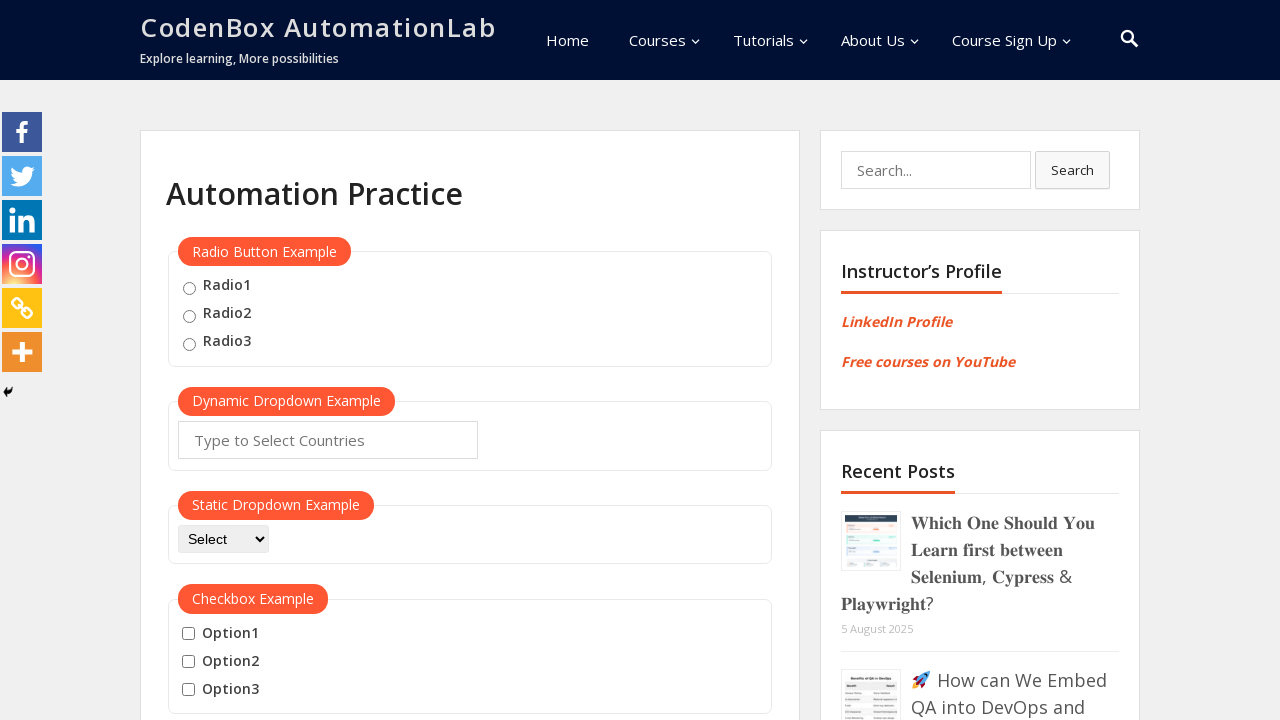

Extracted price text from cell index 11: 25
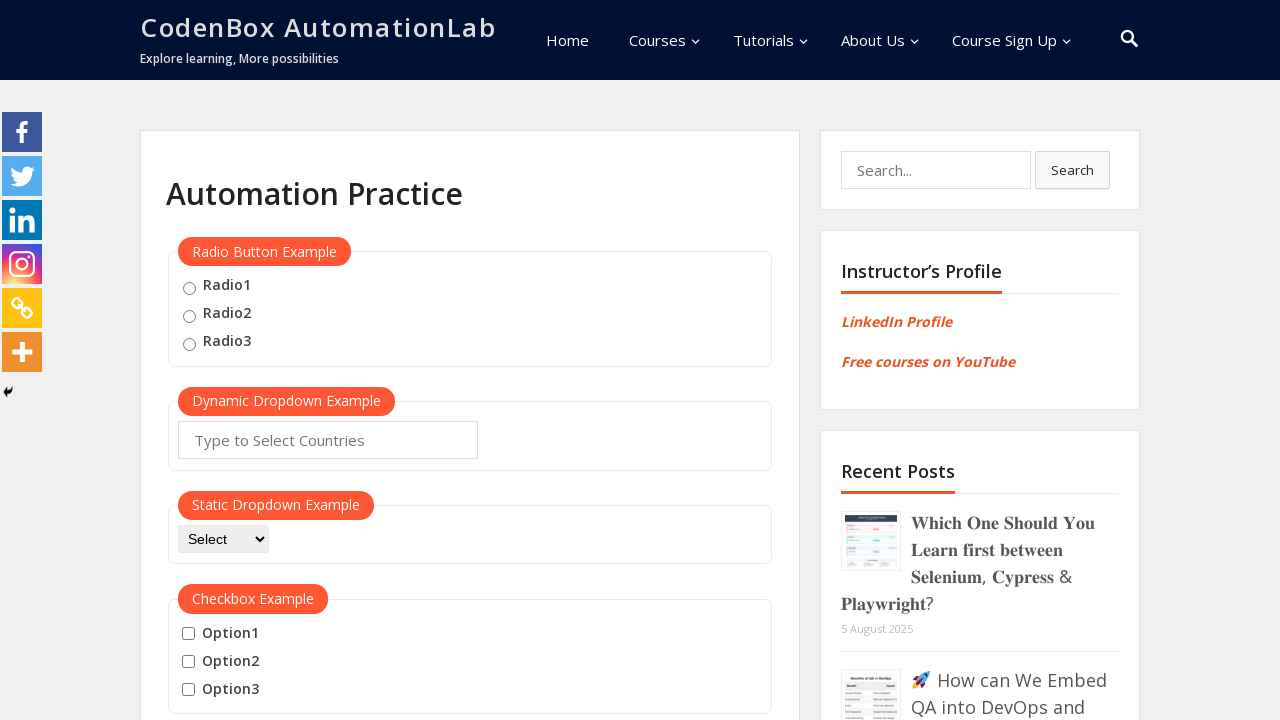

Extracted price text from cell index 14: 22
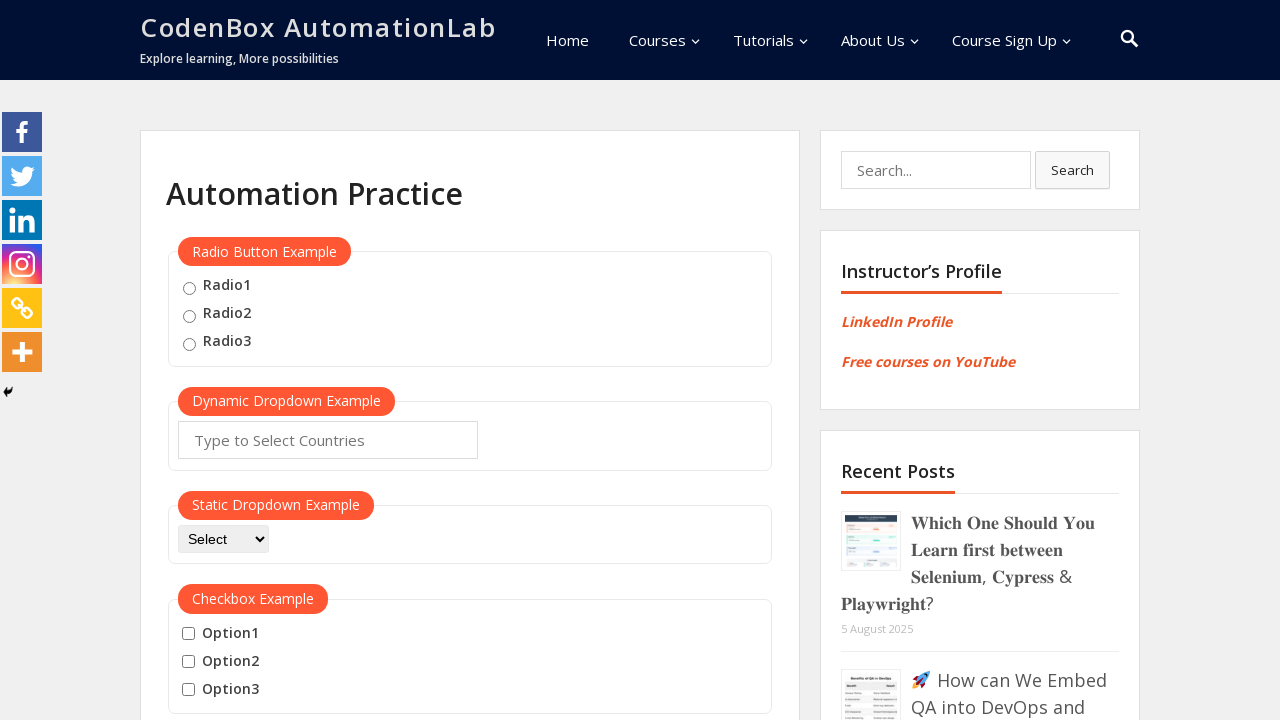

Extracted price text from cell index 17: 30
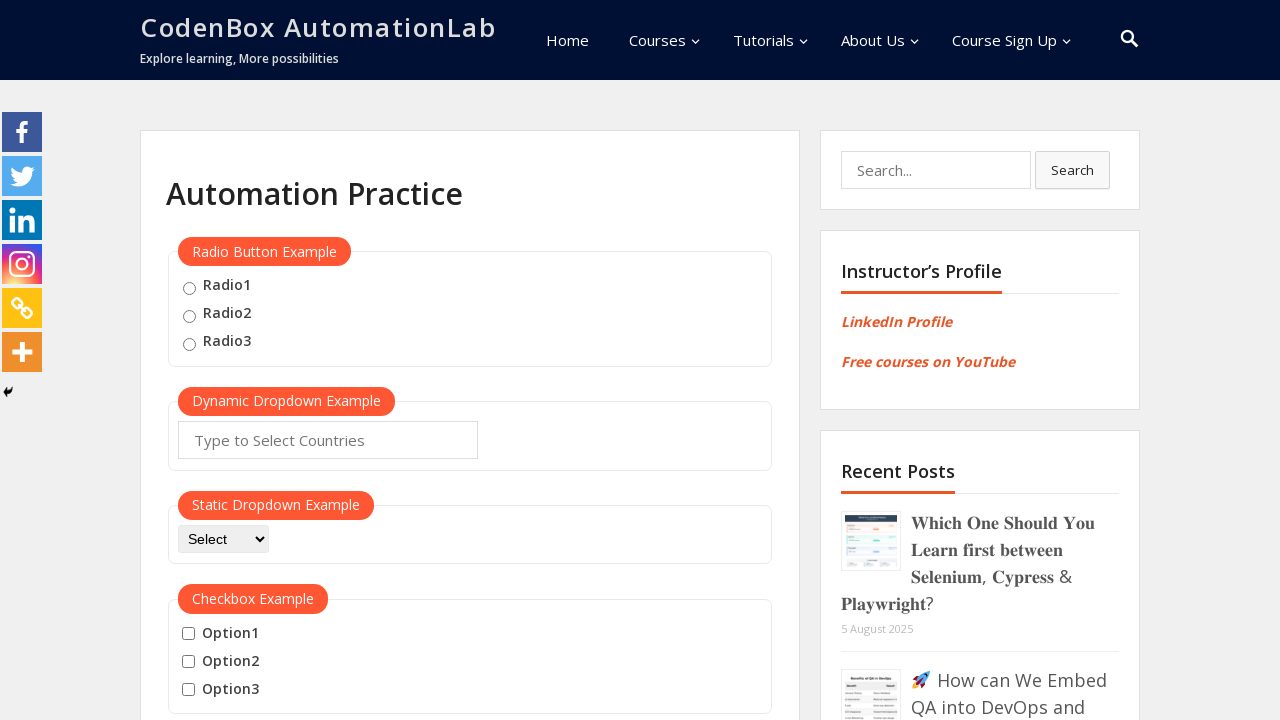

Extracted price text from cell index 20: 40
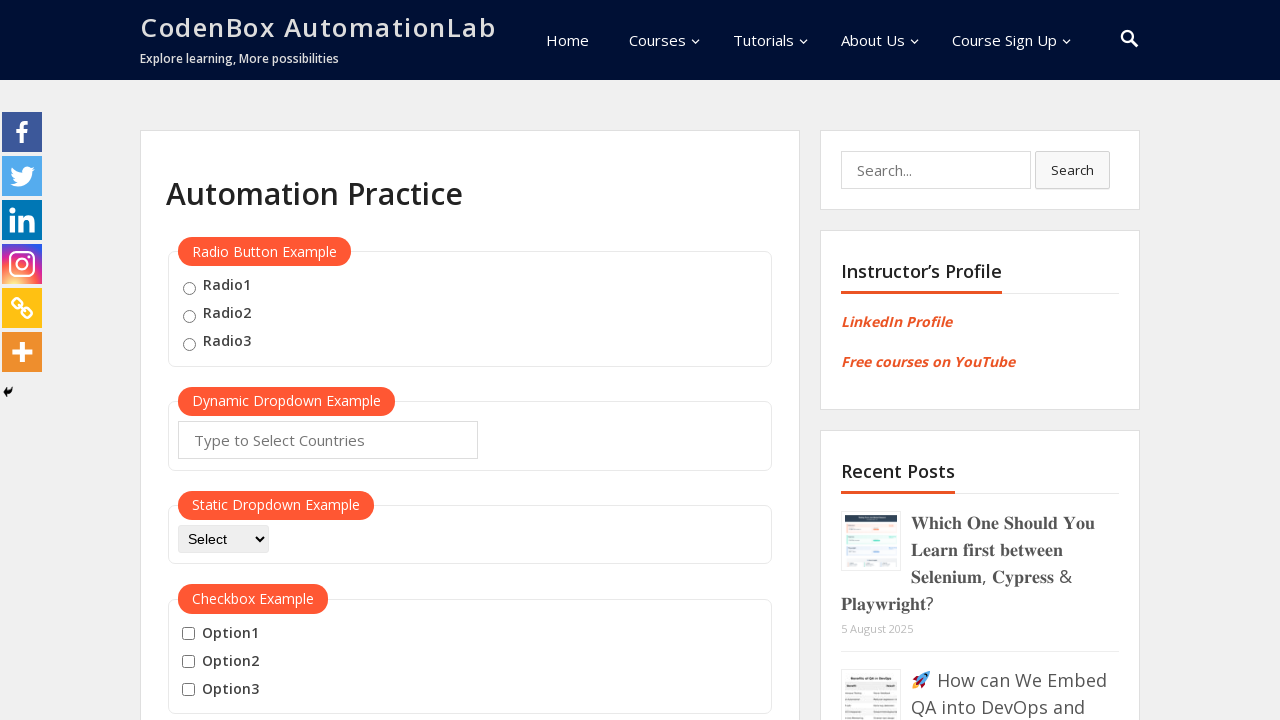

Extracted price text from cell index 23: 45
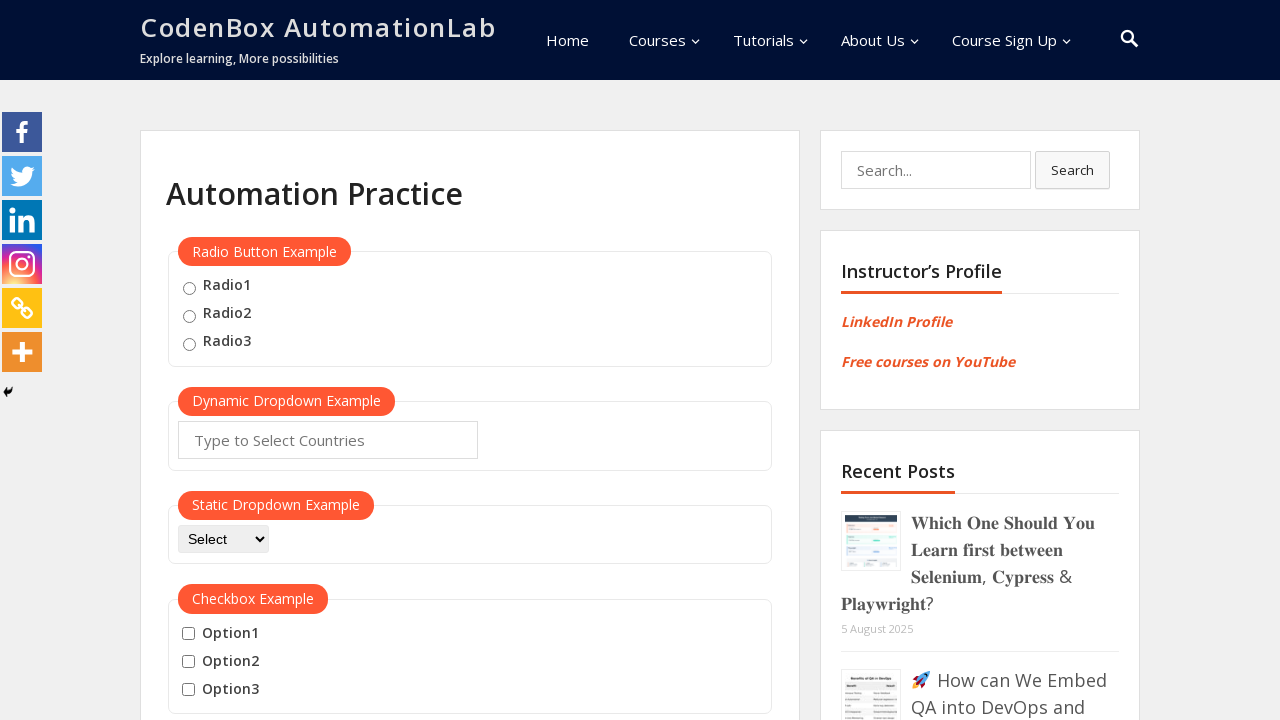

Extracted price text from cell index 26: 45
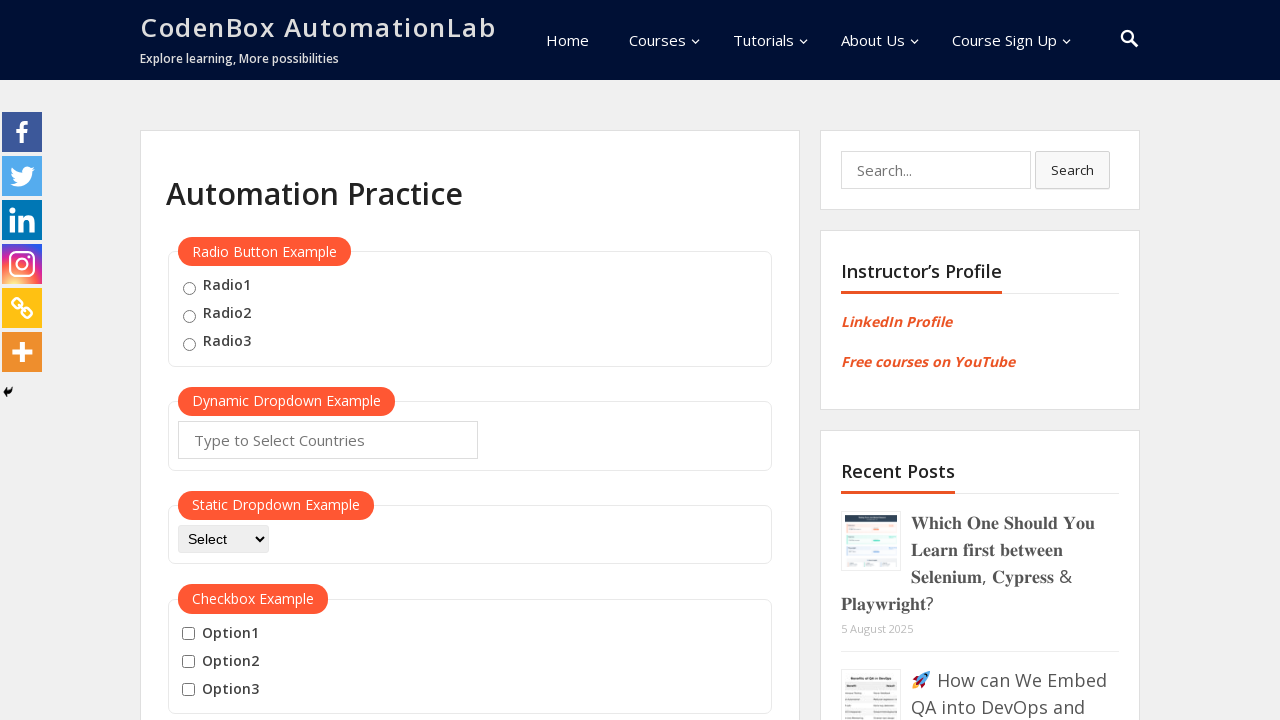

Extracted price text from cell index 29: 50
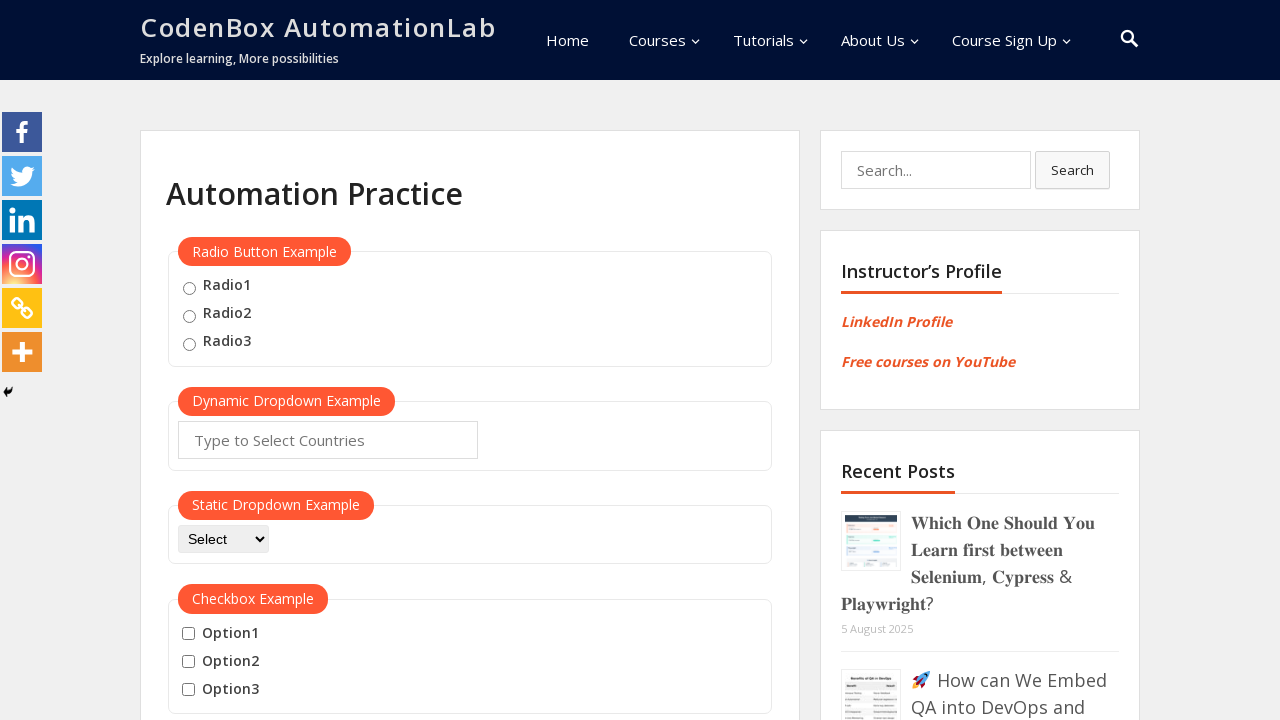

Extracted price text from cell index 32: 297
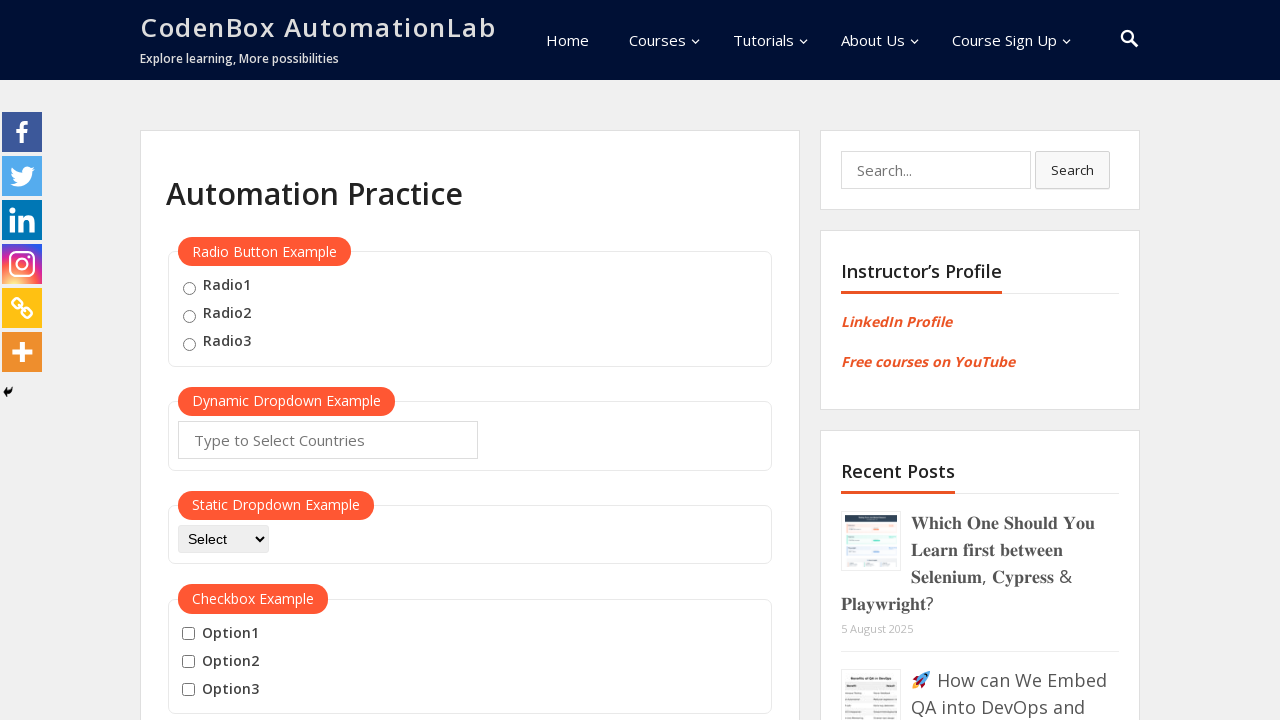

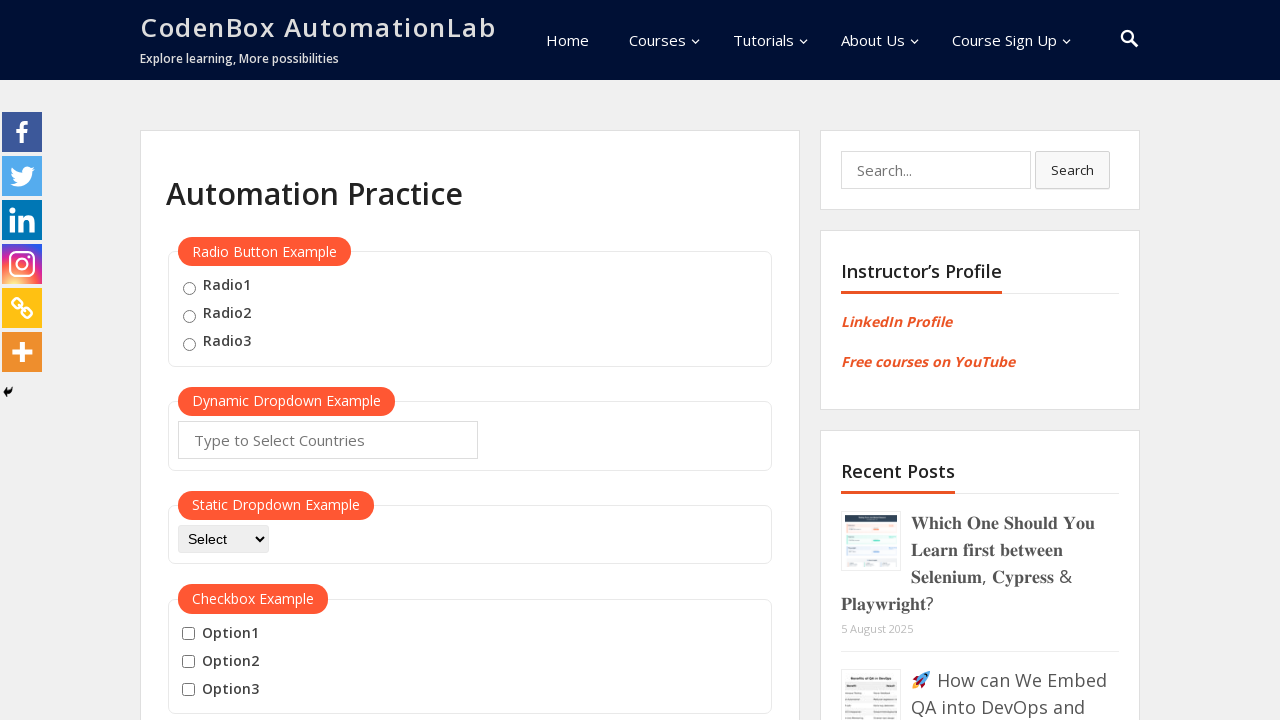